Tests iframe handling by navigating to an iframes practice page, accessing an embedded iframe, and clicking the theme toggle button inside it

Starting URL: https://practice-automation.com/iframes/

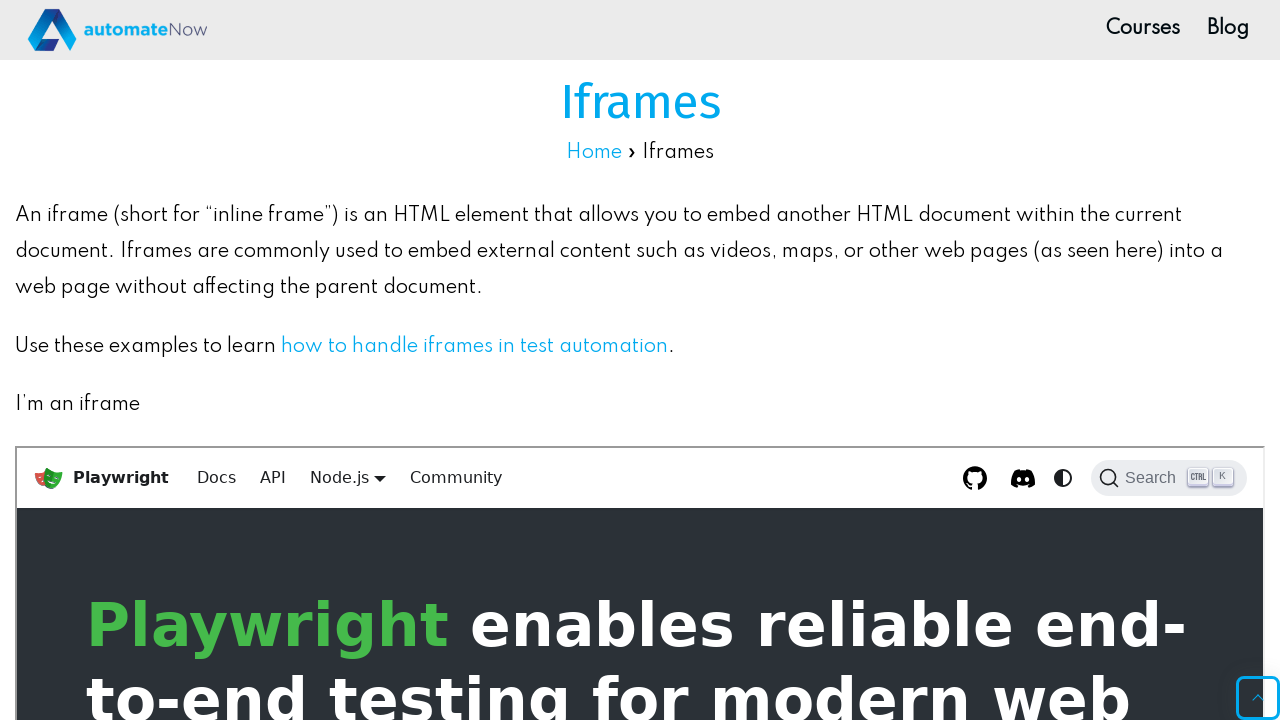

Waited for iframes page header to be visible
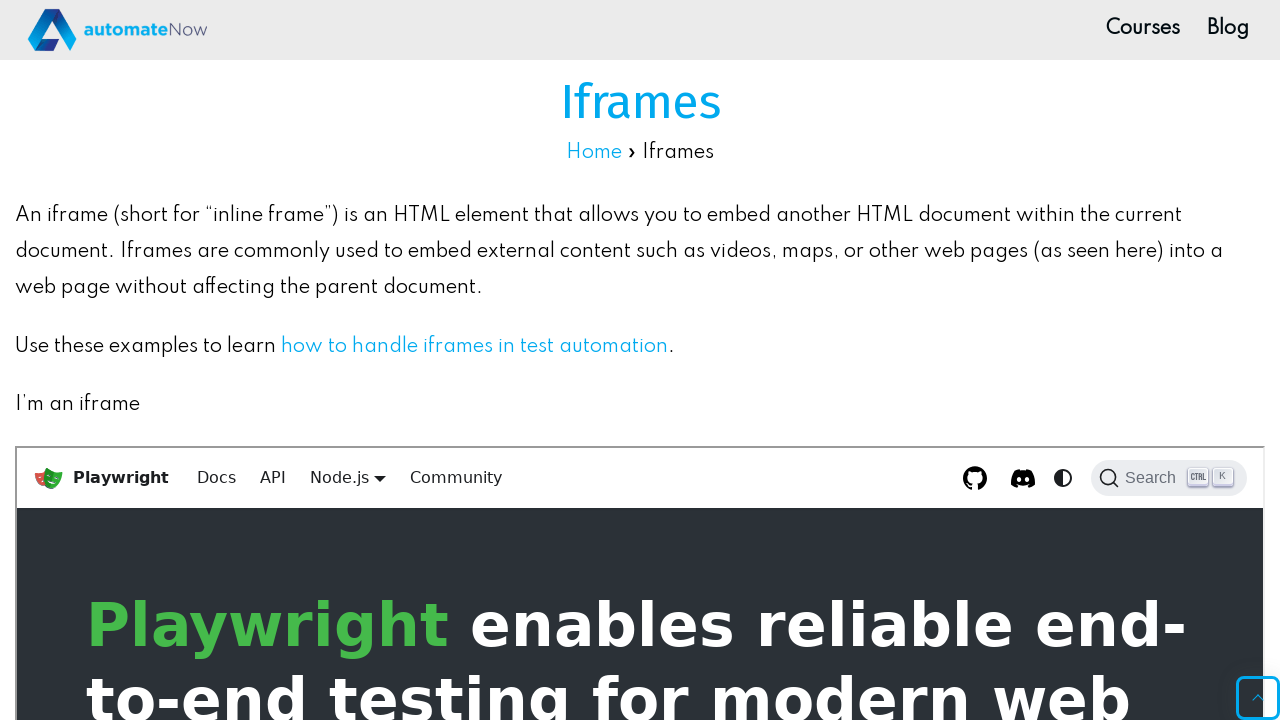

Located iframe with id 'iframe-1'
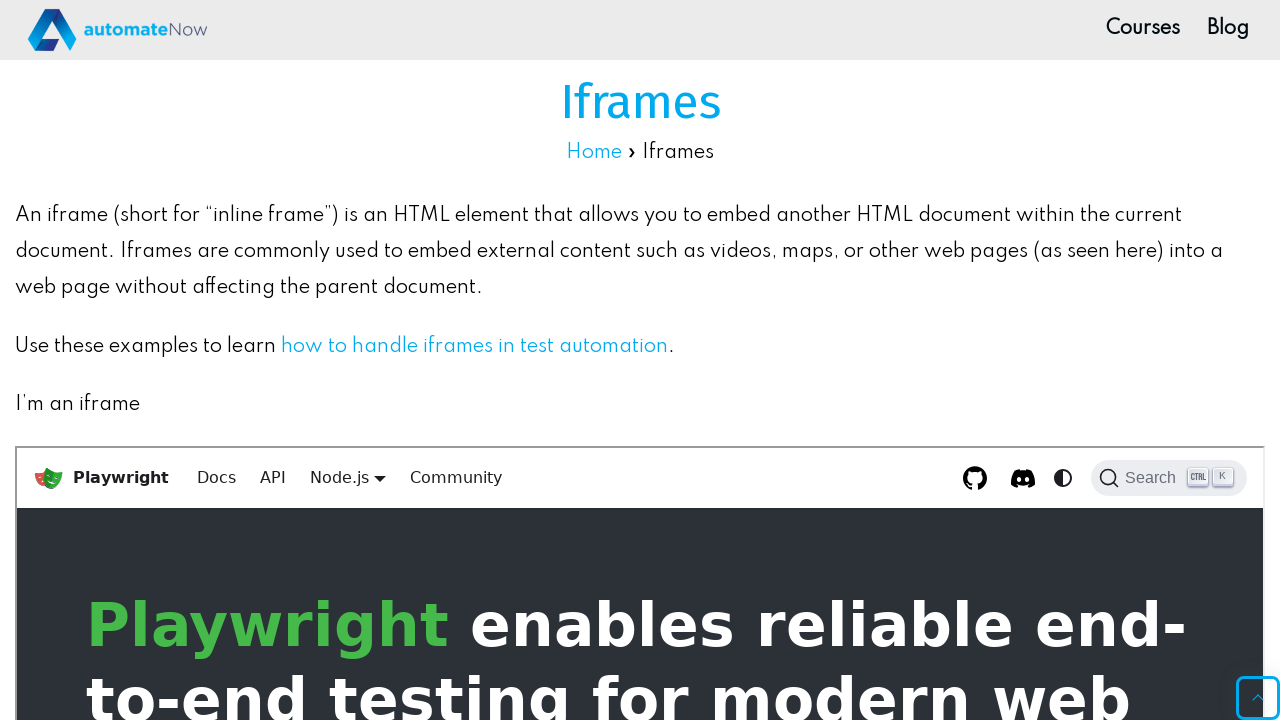

Clicked the theme toggle button inside the iframe at (1063, 478) on #iframe-1 >> internal:control=enter-frame >> nav[aria-label="Main"] .toggle_vylO
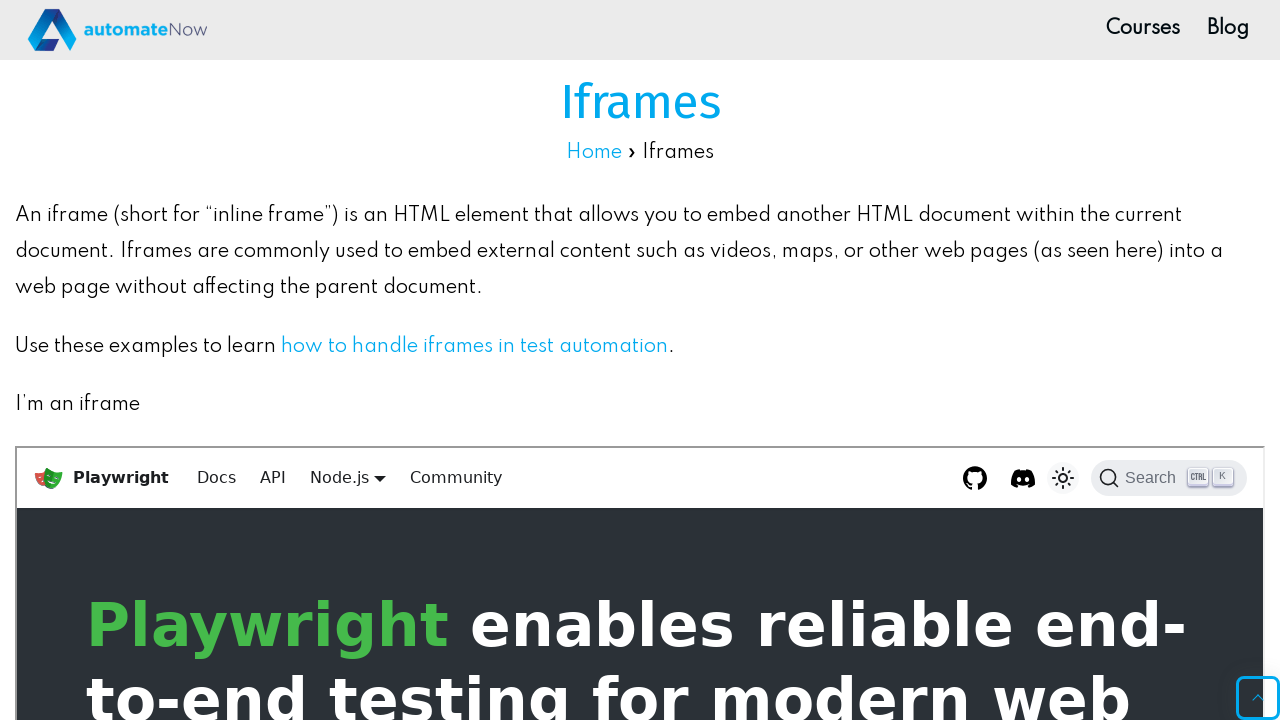

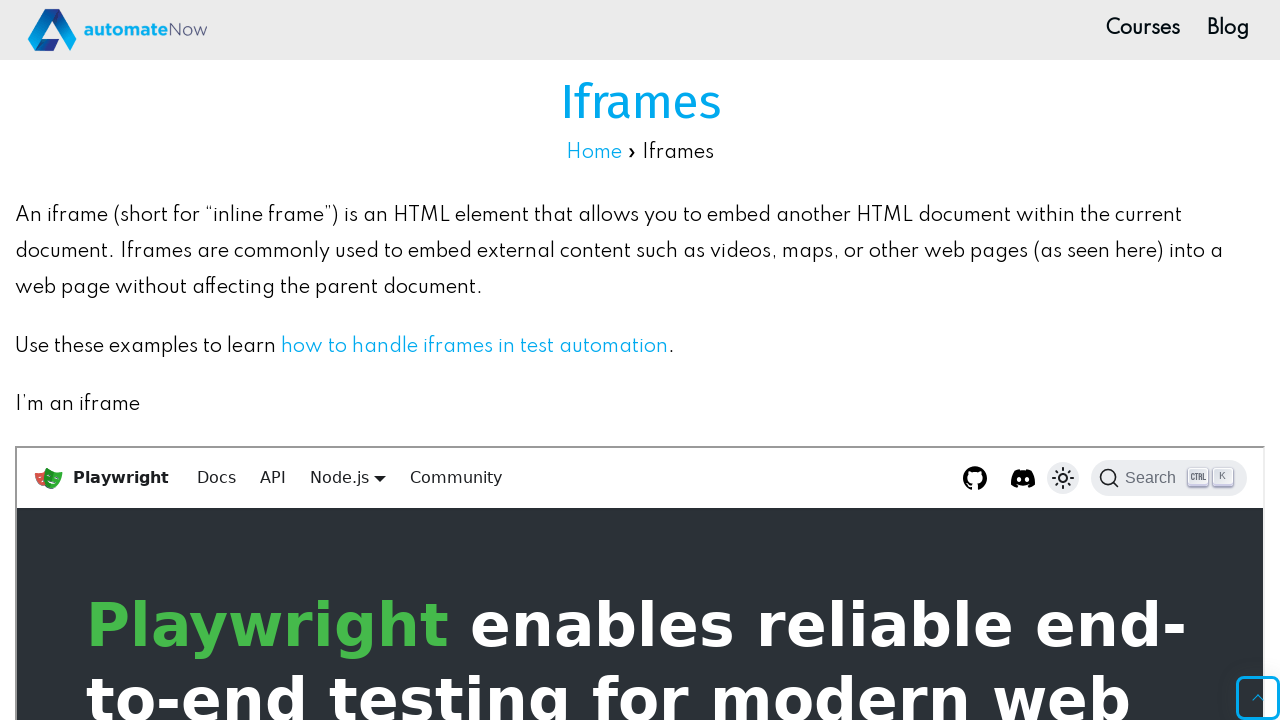